Navigates to a Stepik lesson page, fills in an answer in a textarea field, and submits the response by clicking the submit button.

Starting URL: https://stepik.org/lesson/25969/step/12

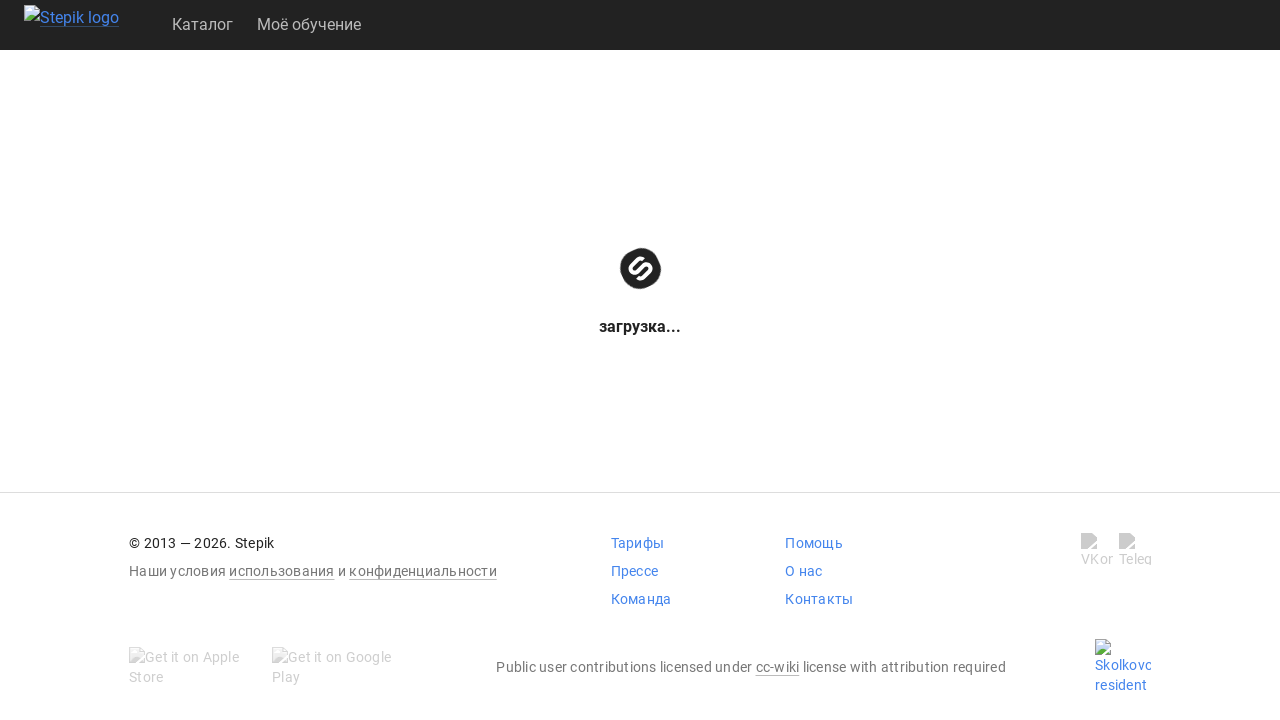

Waited for textarea to be available
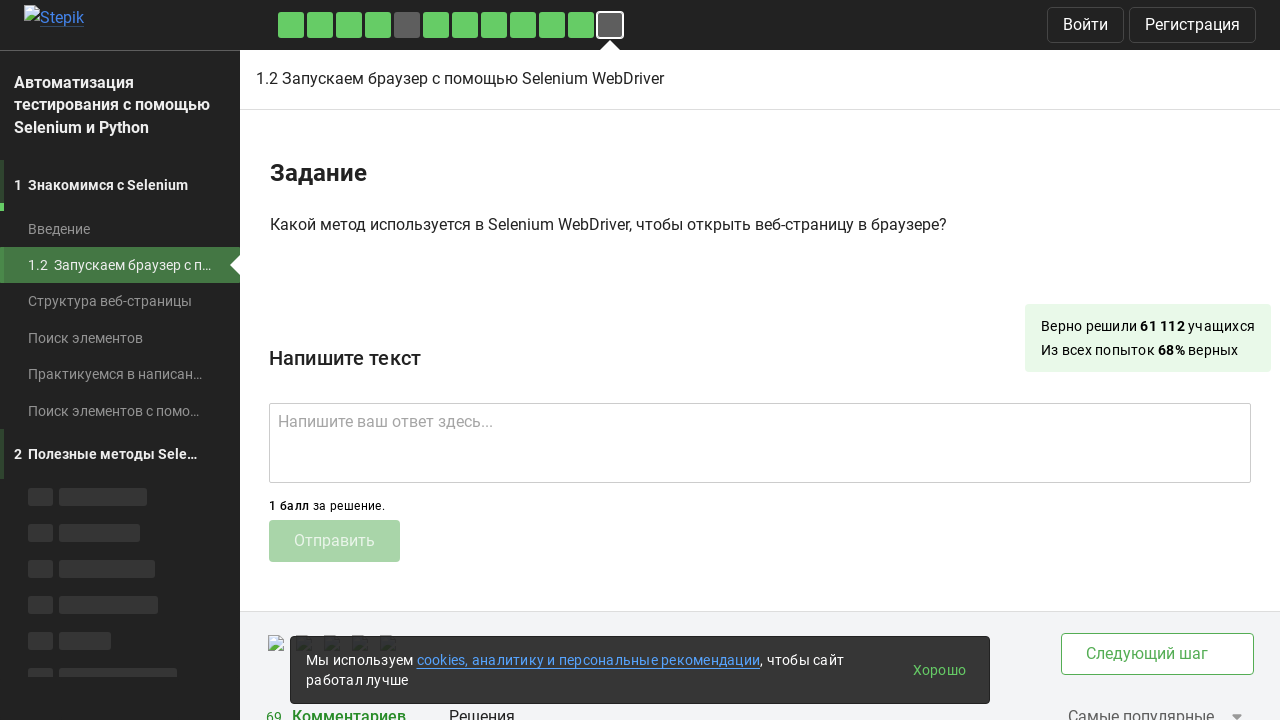

Filled textarea with answer 'get()' on .textarea
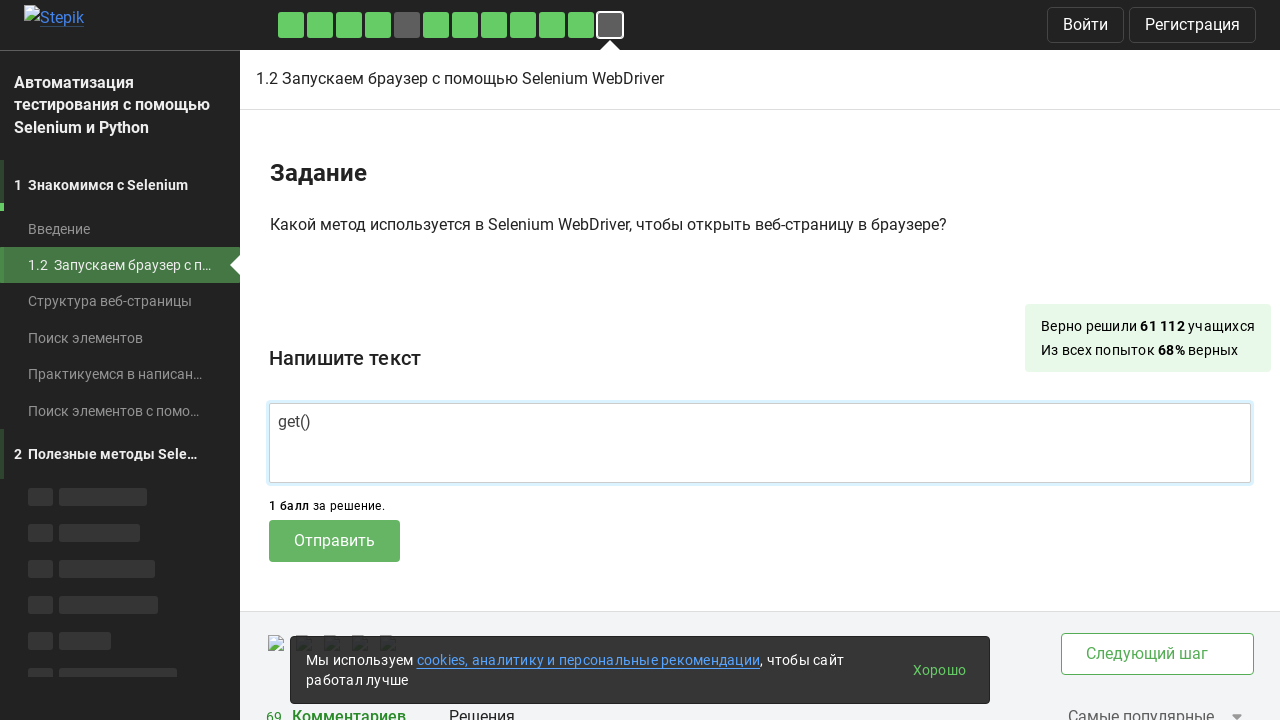

Clicked submit button to submit the response at (334, 541) on .submit-submission
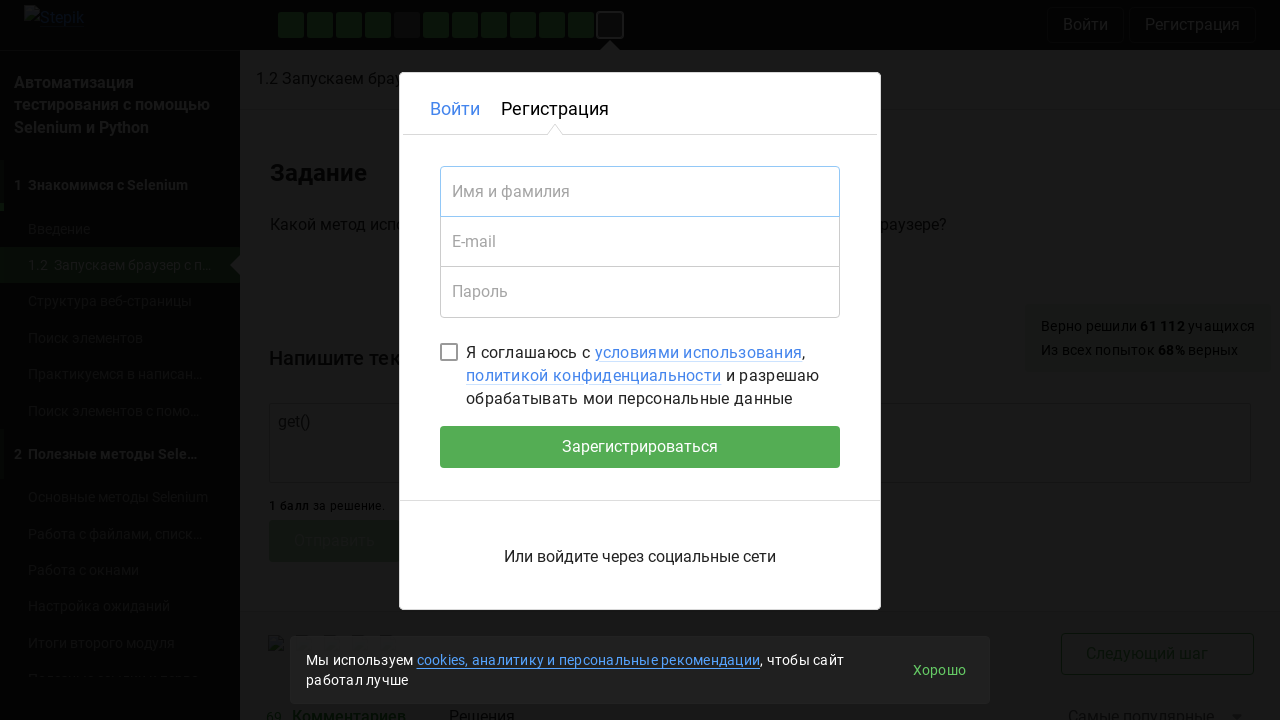

Waited 2 seconds for submission to process
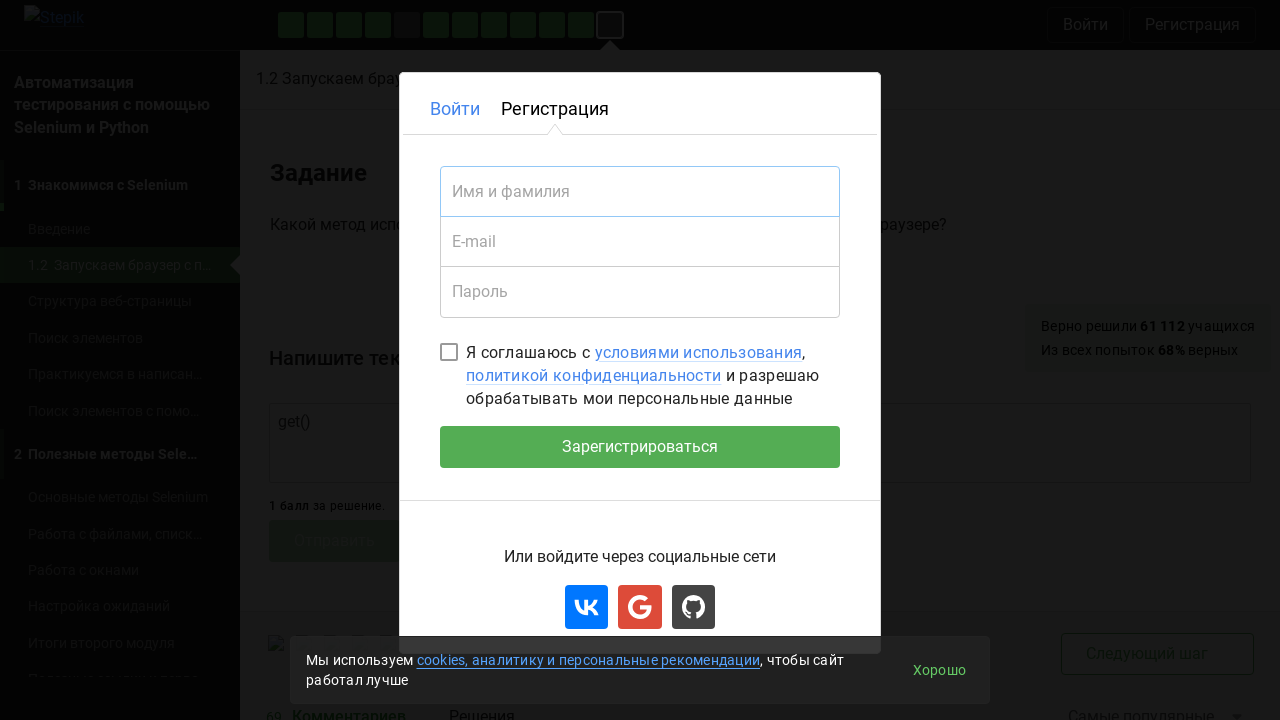

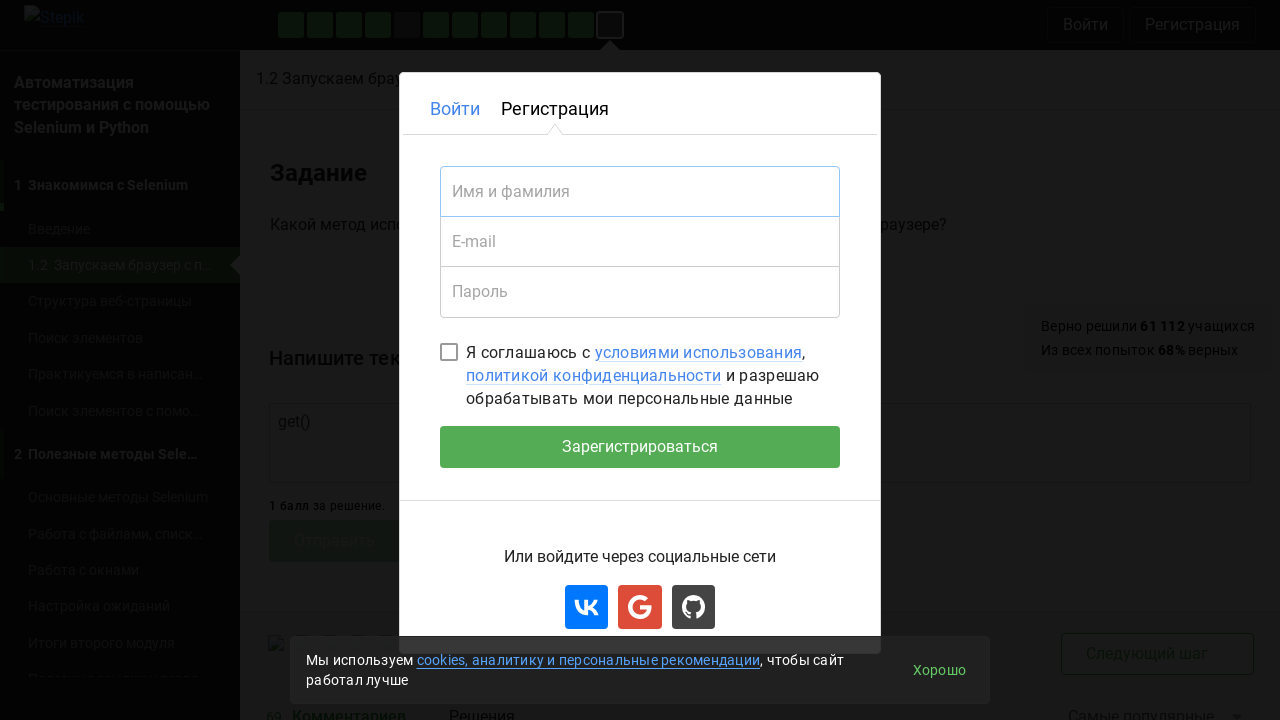